Tests multiple dropdown functionality by selecting all language options one by one

Starting URL: https://practice.cydeo.com/dropdown

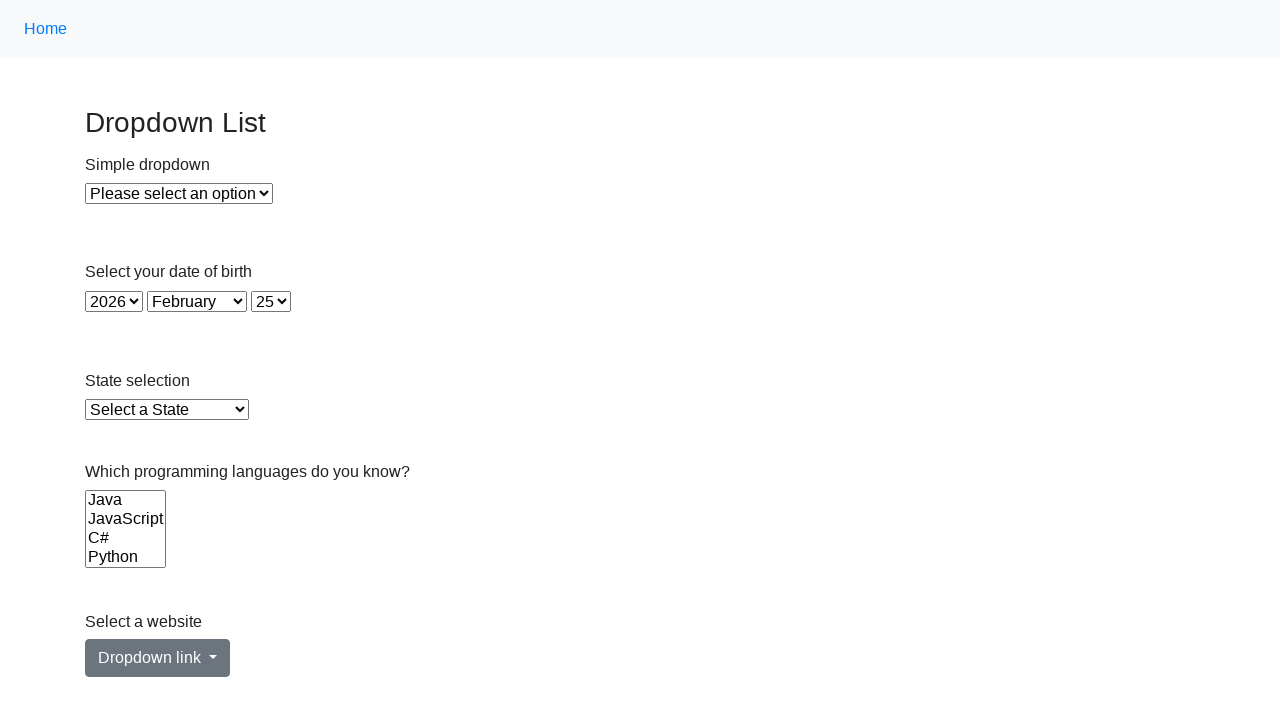

Navigated to dropdown practice page
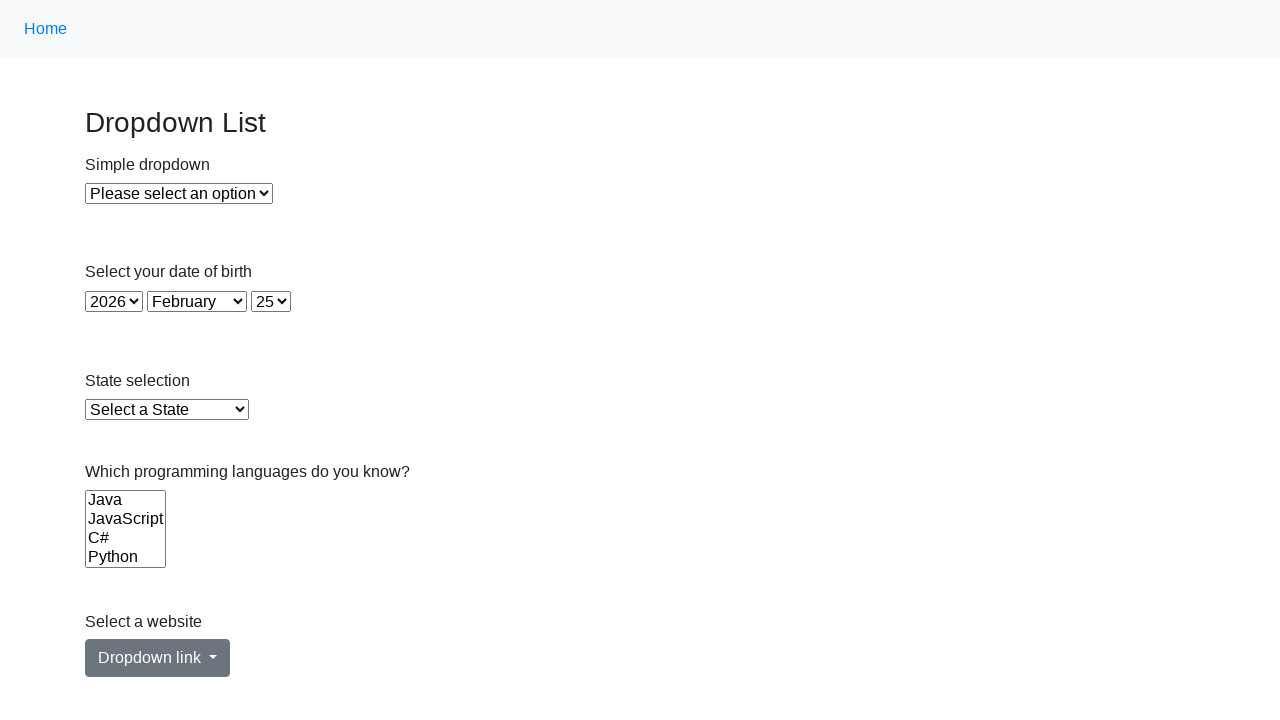

Located all language options in dropdown
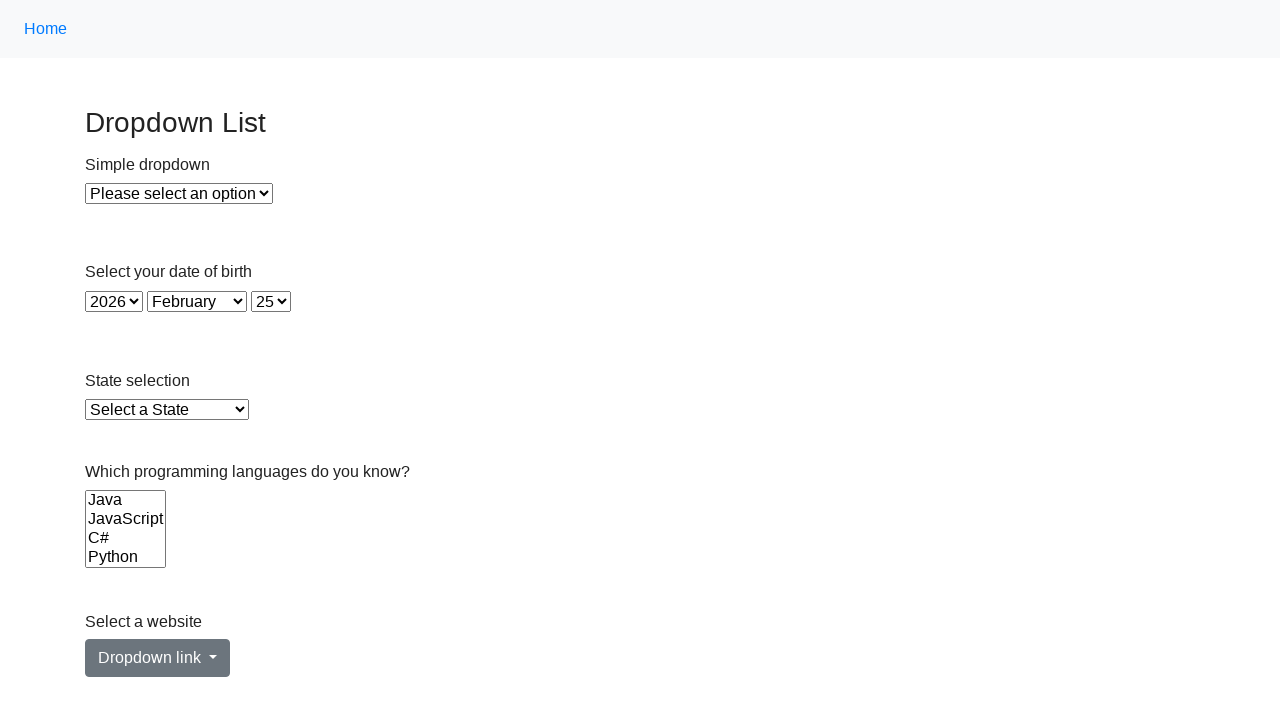

Selected a language option from dropdown at (126, 500) on select[name='Languages'] option >> nth=0
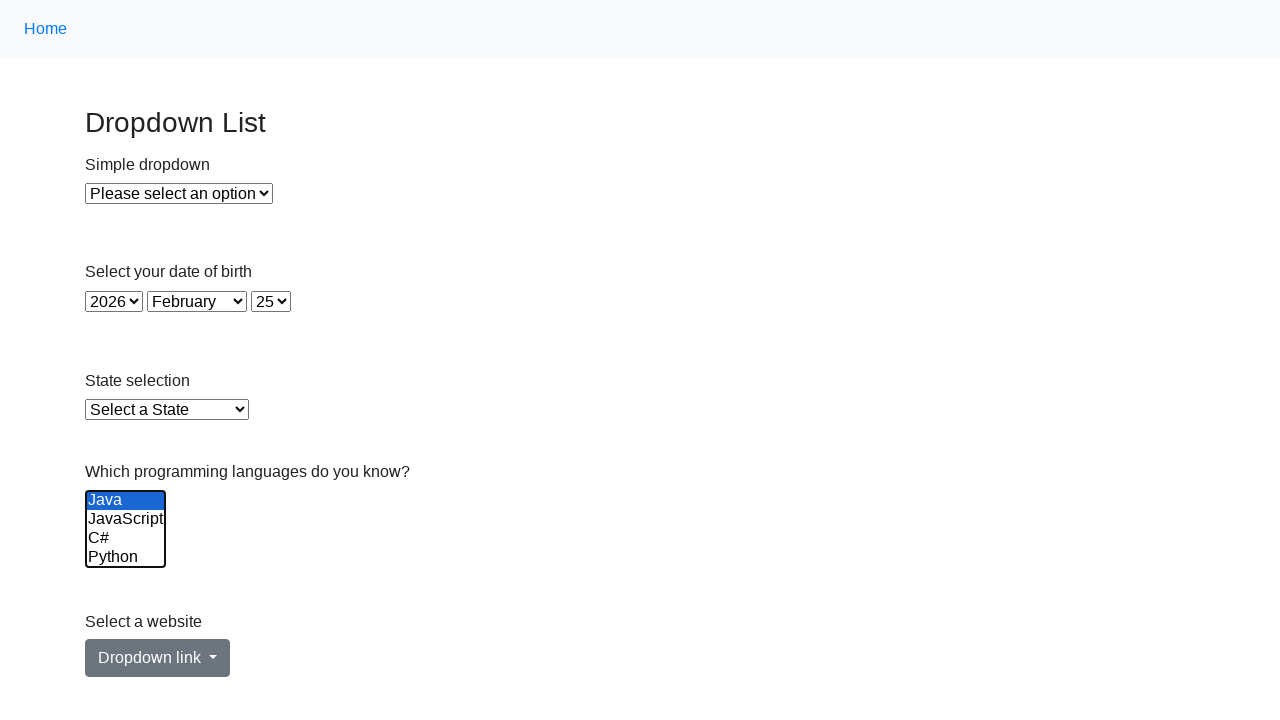

Selected a language option from dropdown at (126, 519) on select[name='Languages'] option >> nth=1
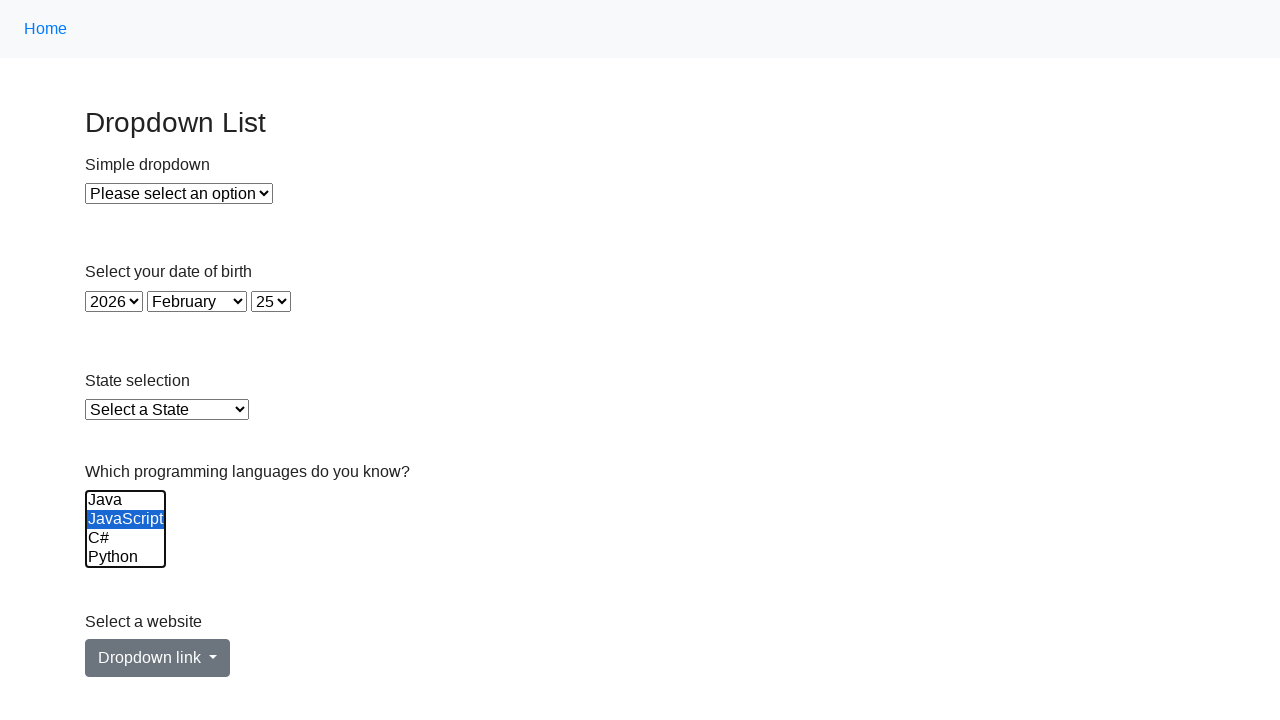

Selected a language option from dropdown at (126, 538) on select[name='Languages'] option >> nth=2
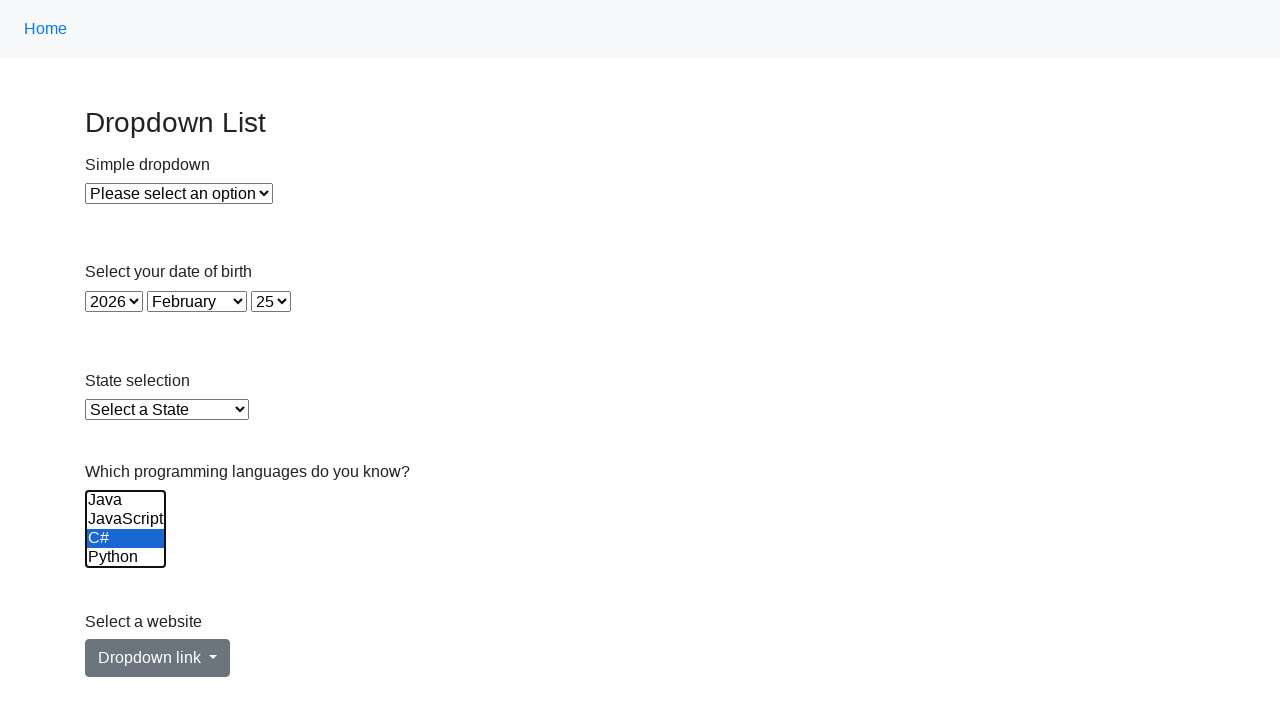

Selected a language option from dropdown at (126, 558) on select[name='Languages'] option >> nth=3
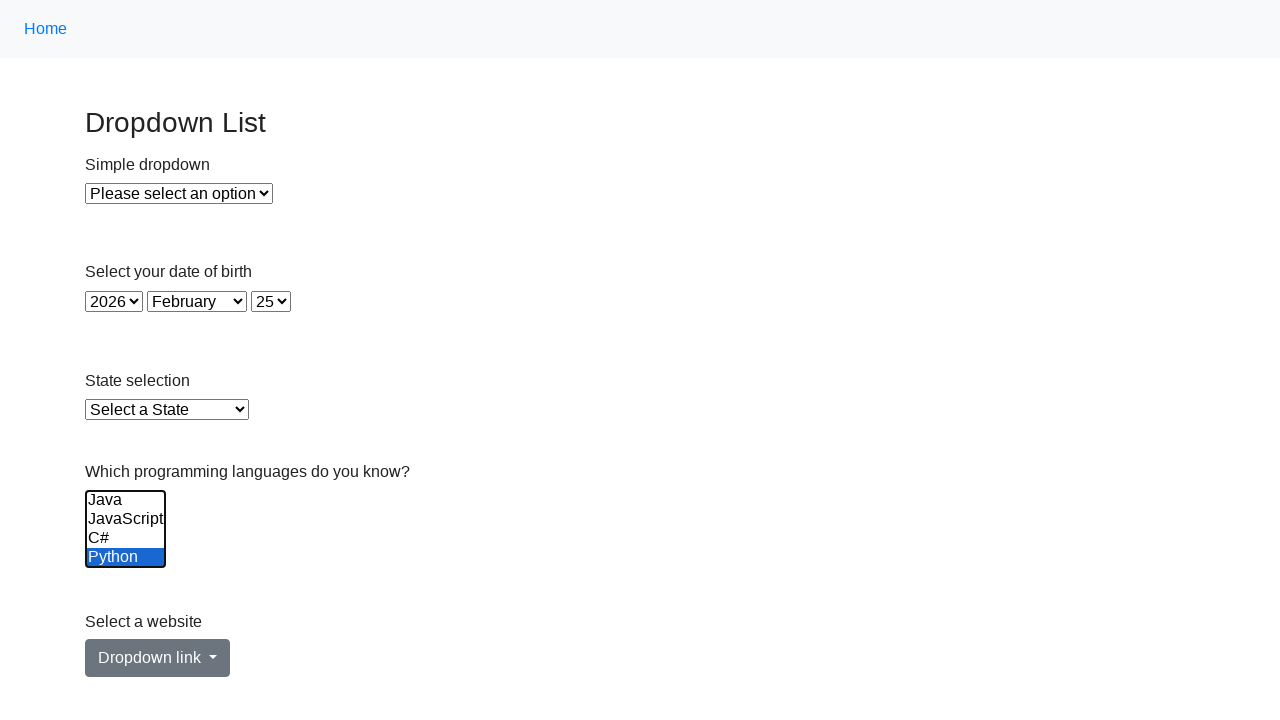

Selected a language option from dropdown at (126, 539) on select[name='Languages'] option >> nth=4
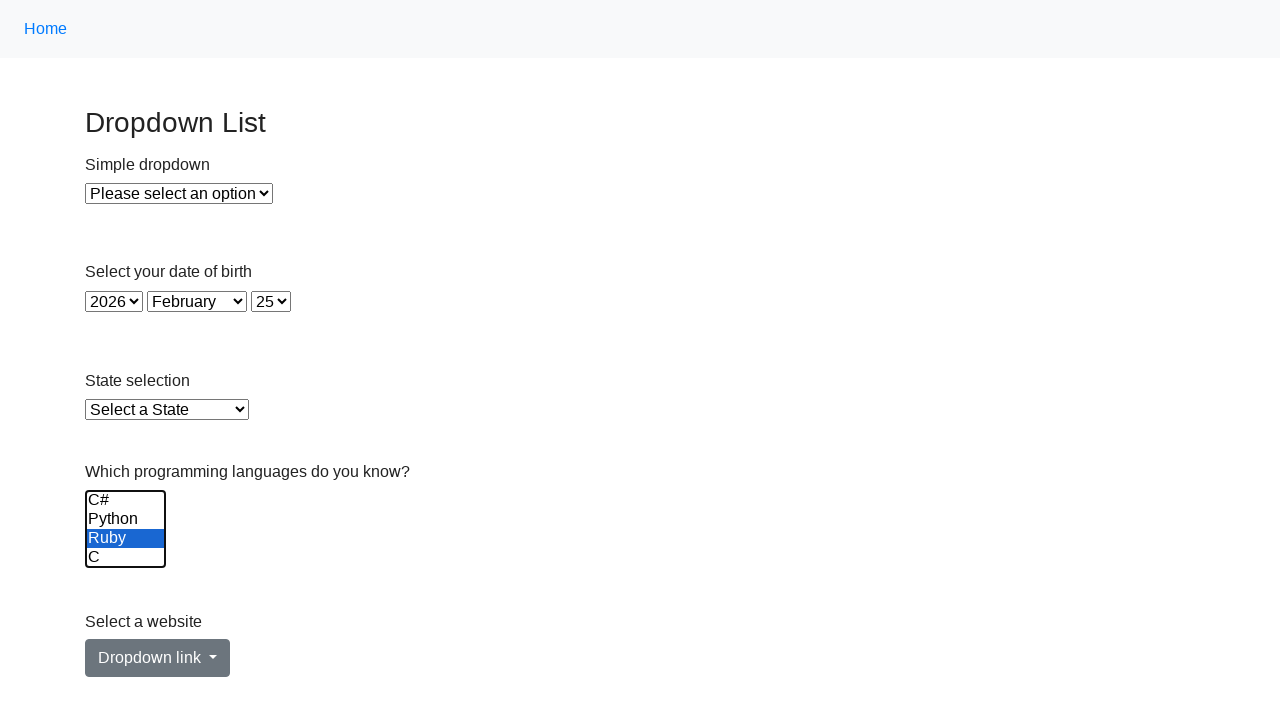

Selected a language option from dropdown at (126, 558) on select[name='Languages'] option >> nth=5
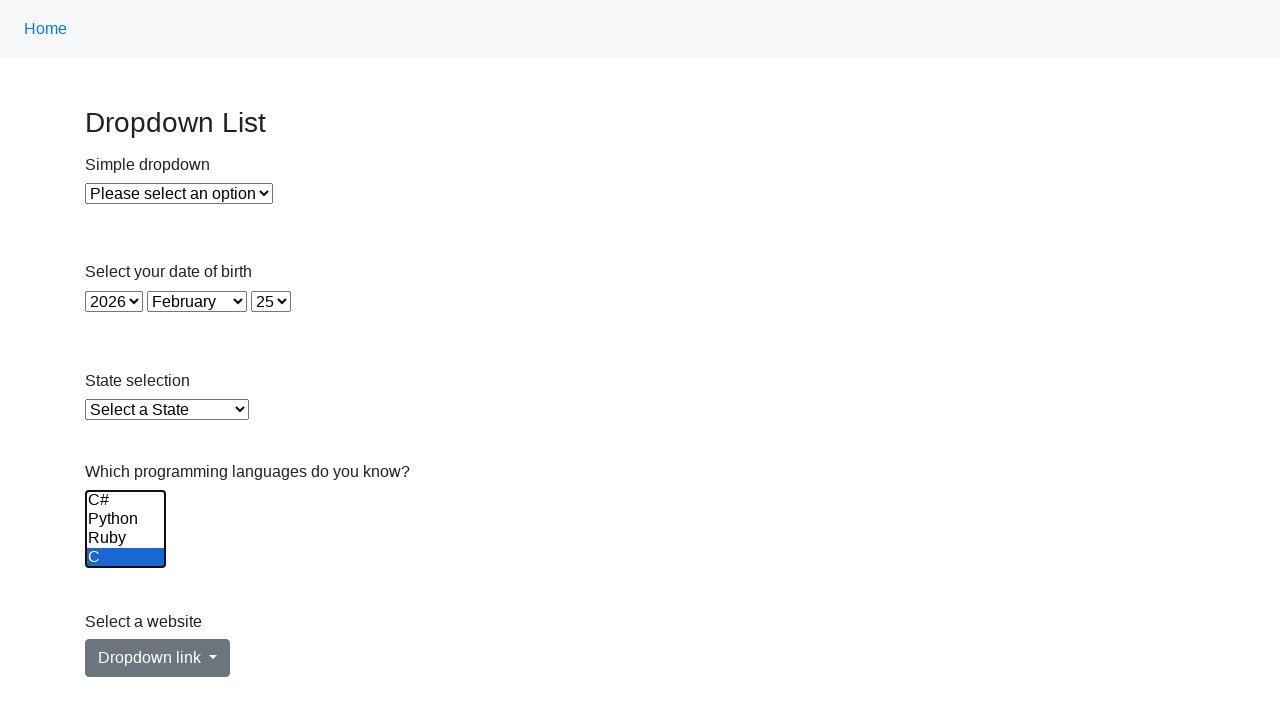

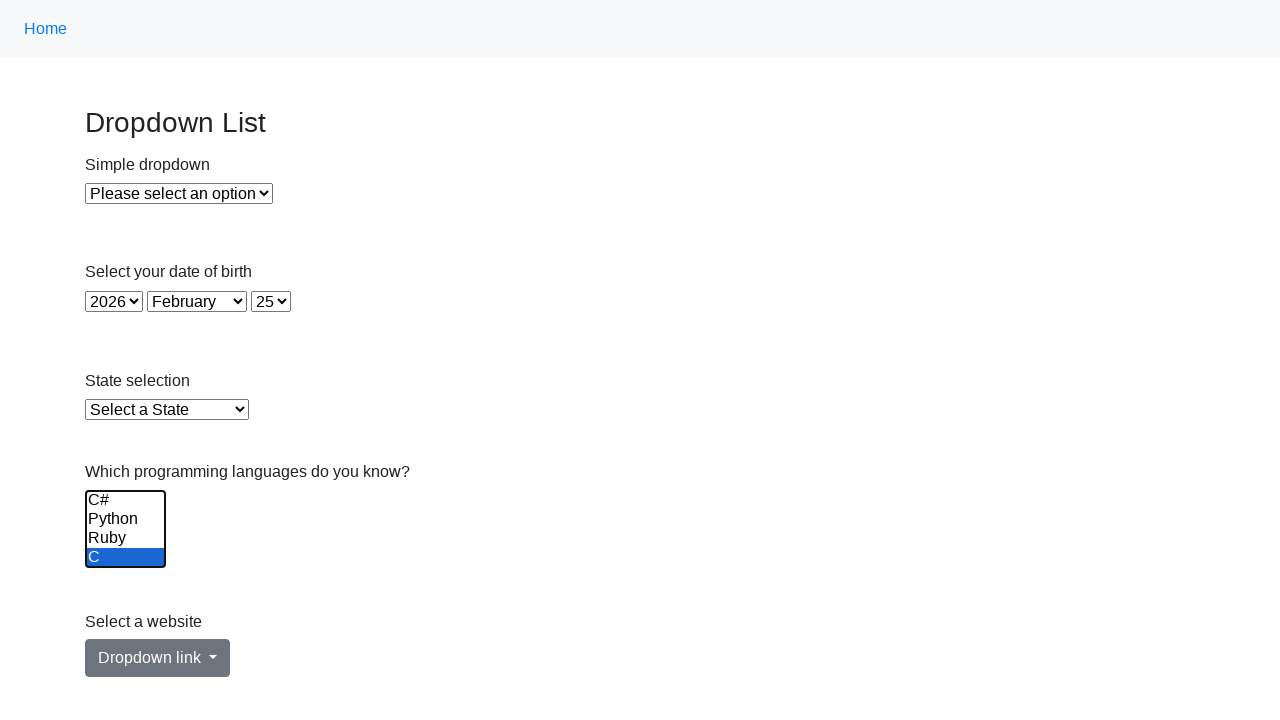